Tests link navigation by clicking on a partial link text matching "Pract" and then clicking on the "Login" link to navigate to the login page.

Starting URL: https://letskodeit.teachable.com/

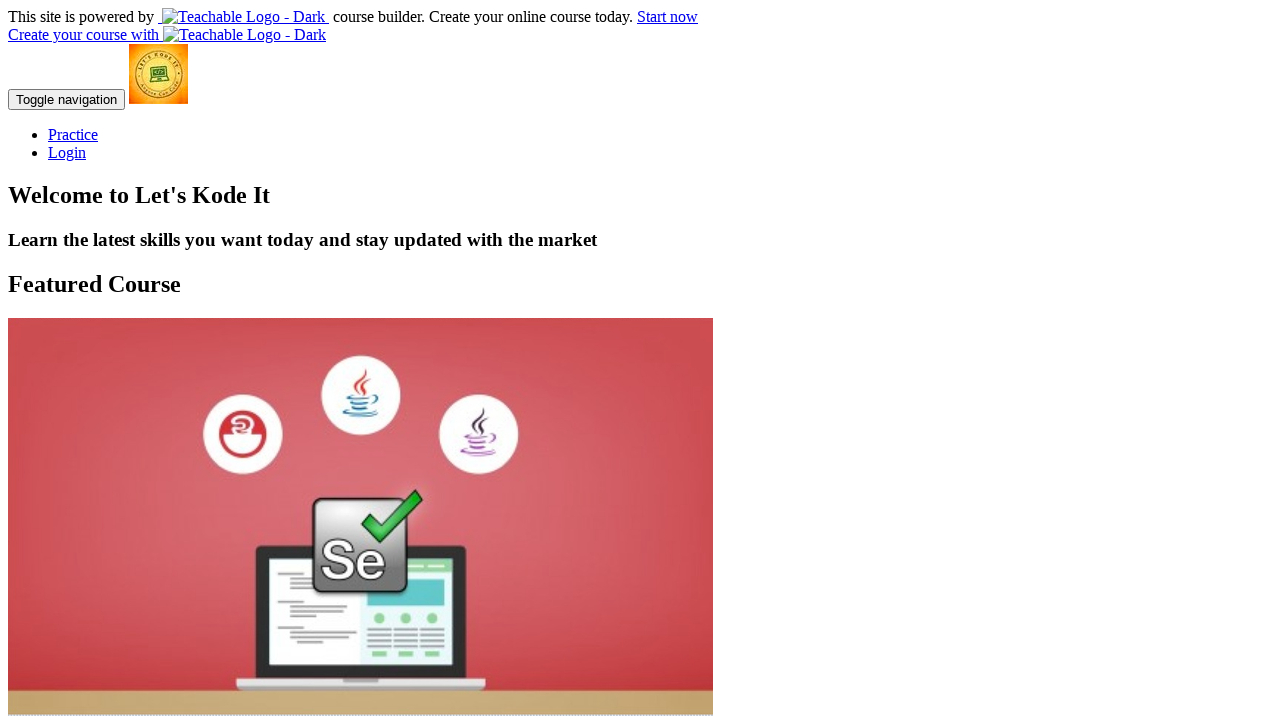

Clicked on link containing partial text 'Pract' at (73, 134) on a:has-text('Pract')
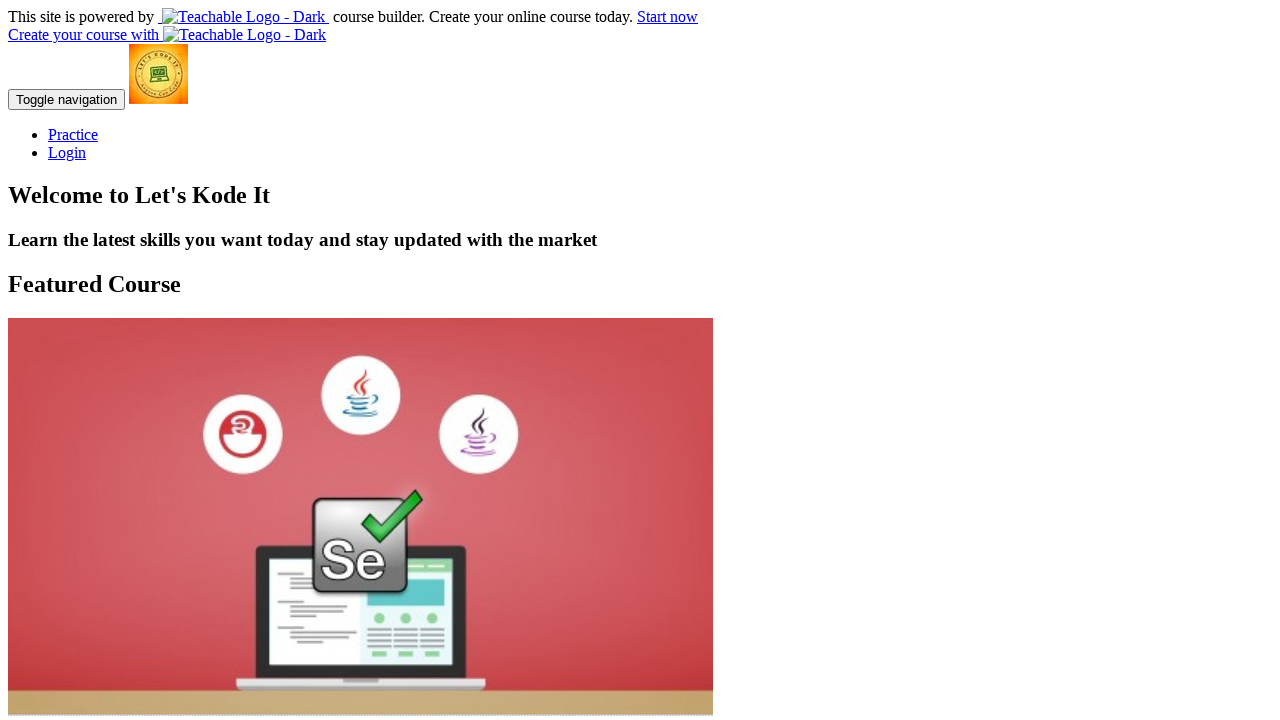

Waited for page navigation to complete
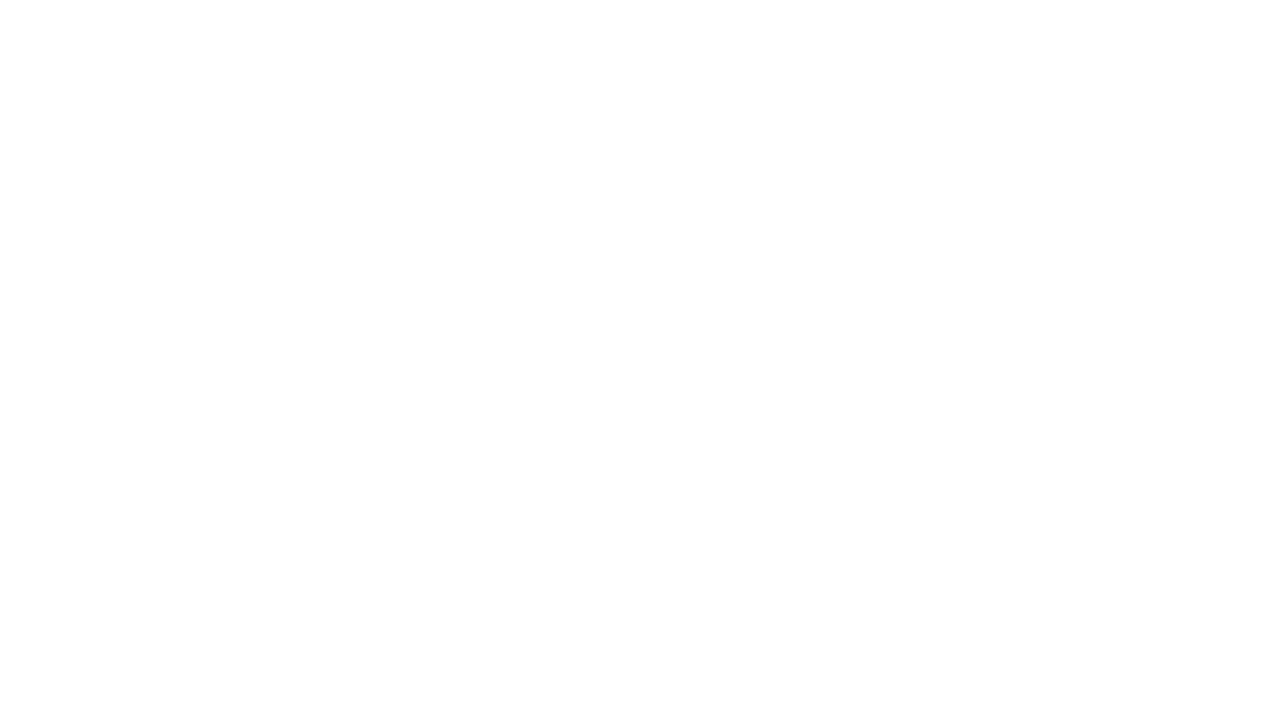

Clicked on the Login link at (68, 152) on a:has-text('Login')
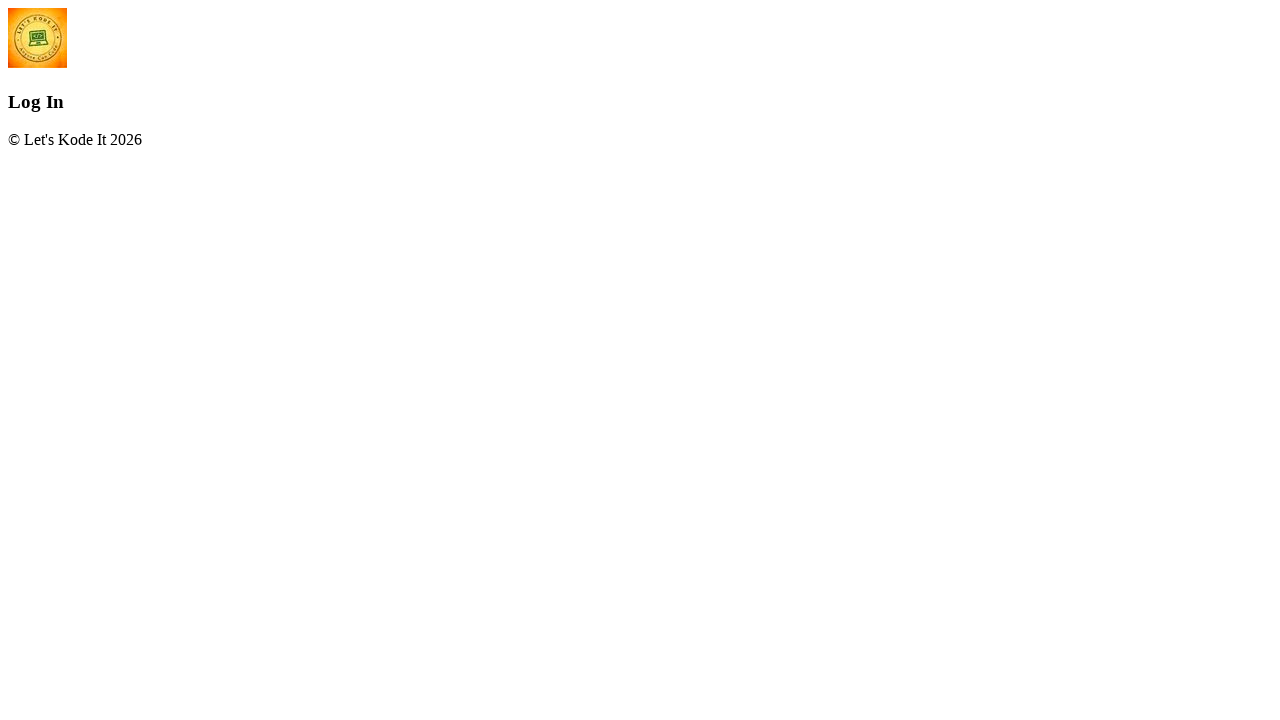

Waited for login page to fully load
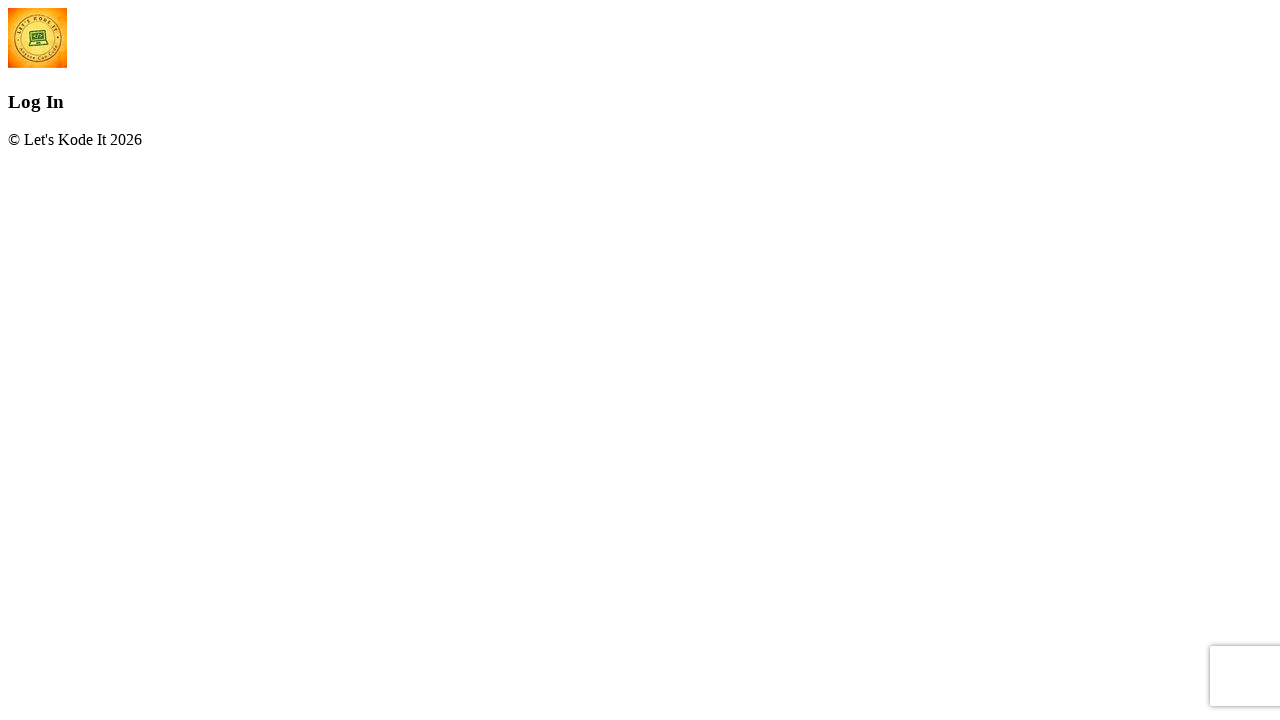

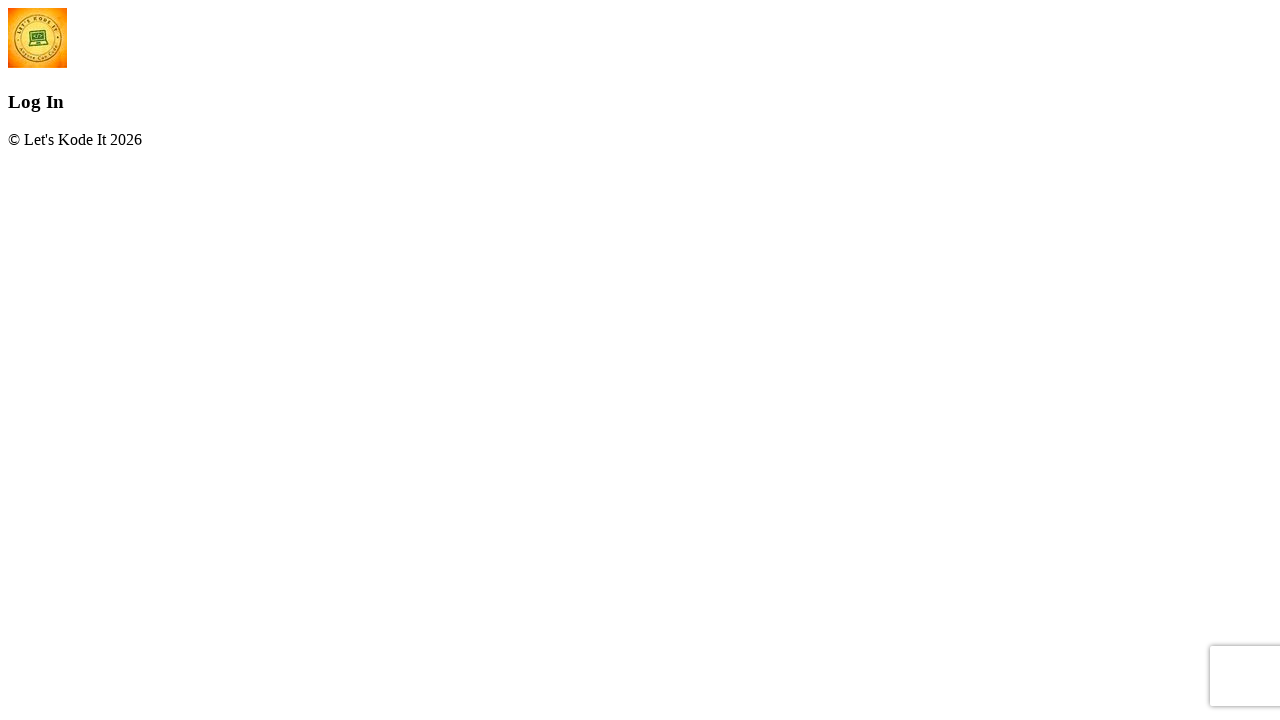